Tests typing text into a disabled input field using JavaScript executor

Starting URL: https://the-internet.herokuapp.com/dynamic_controls

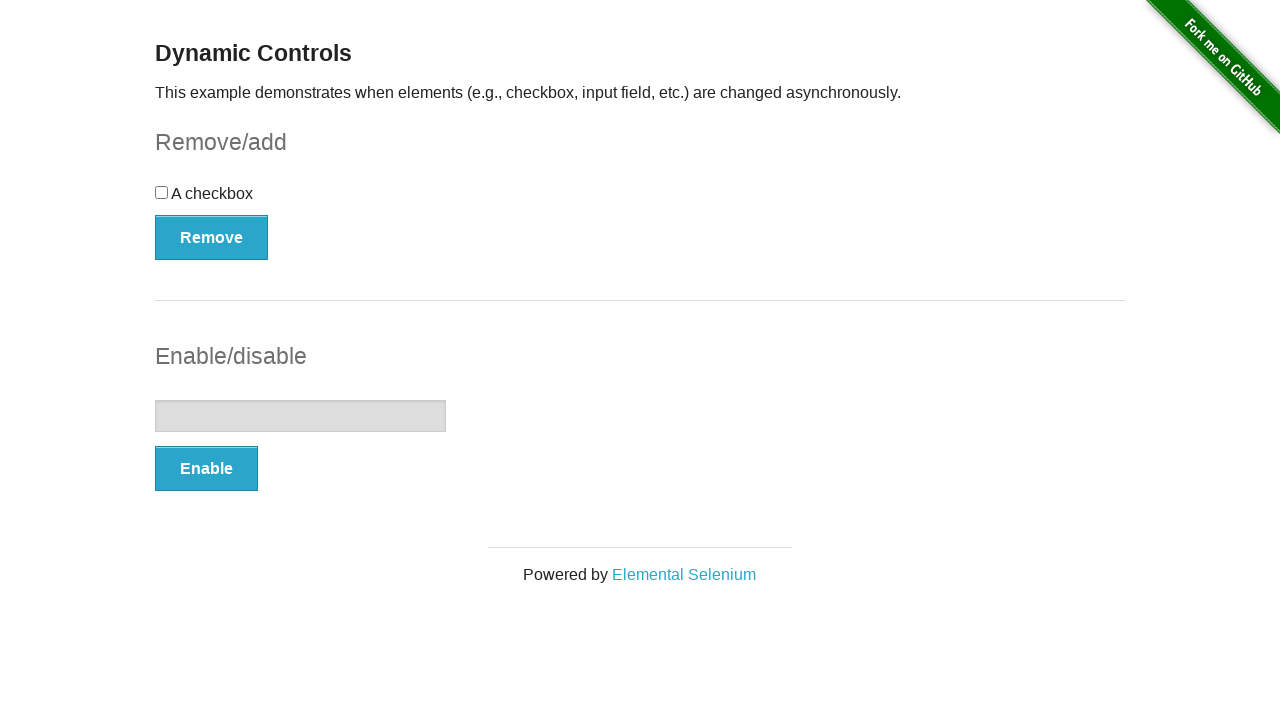

Located the disabled text input field
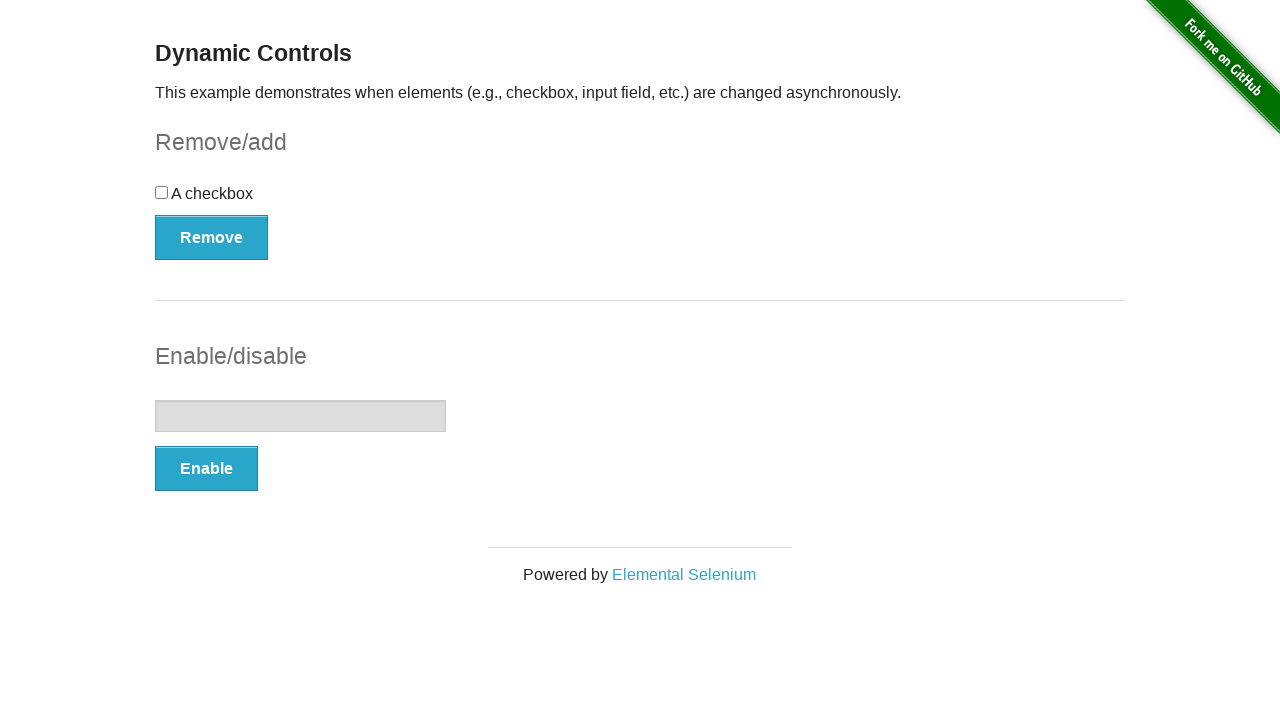

Set value to 'Hello World' in disabled input field using JavaScript
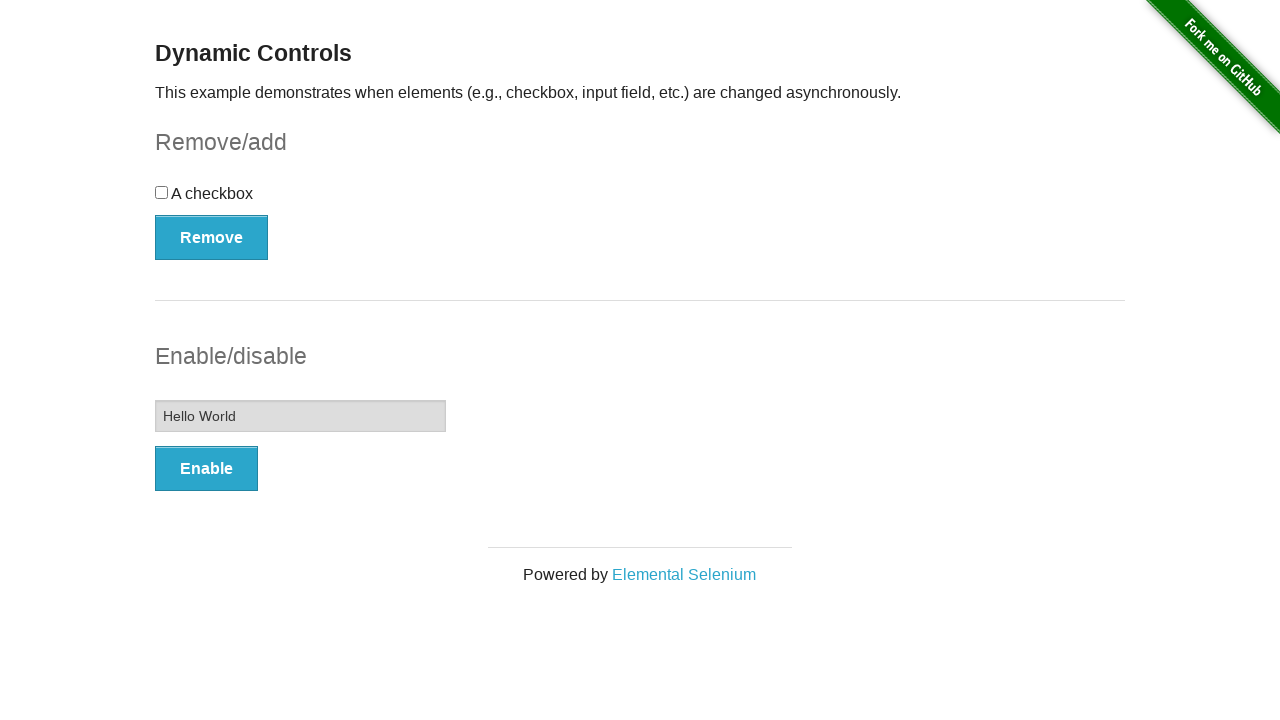

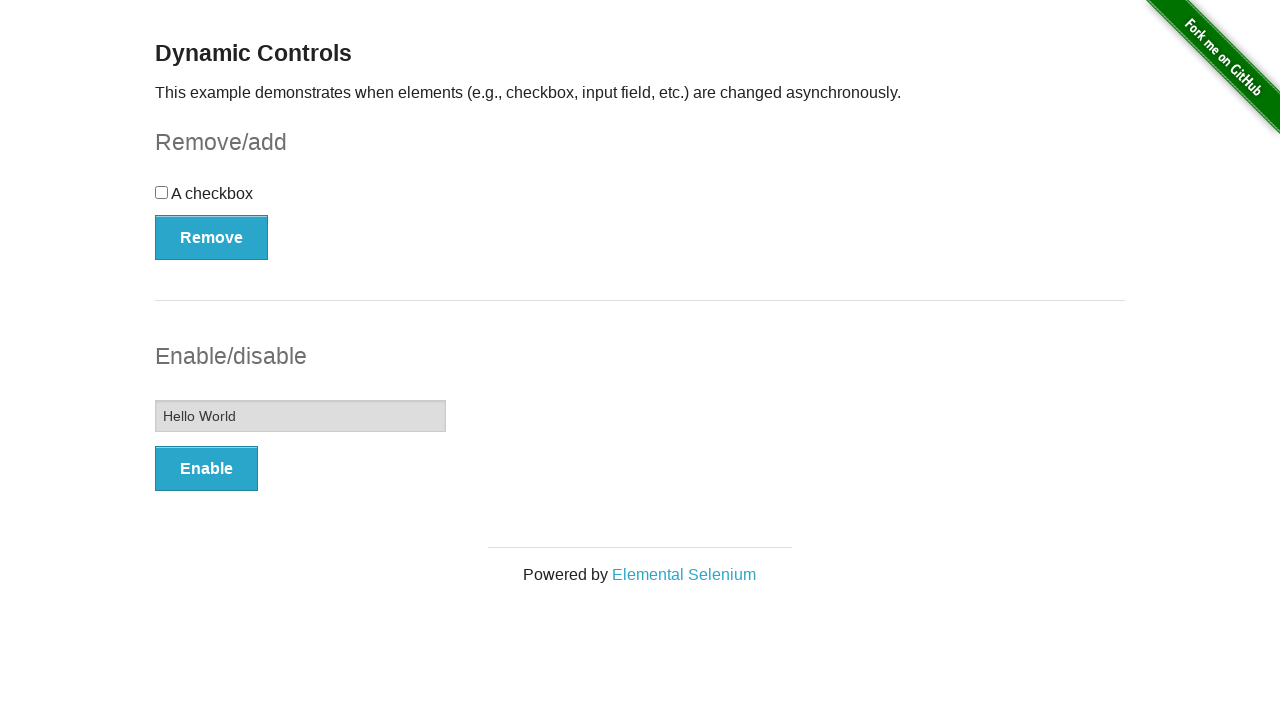